Tests the product search functionality on an e-commerce practice site by searching for products containing "ca", then iterating through results to find and add "Cashews" to the cart.

Starting URL: https://rahulshettyacademy.com/seleniumPractise/#/

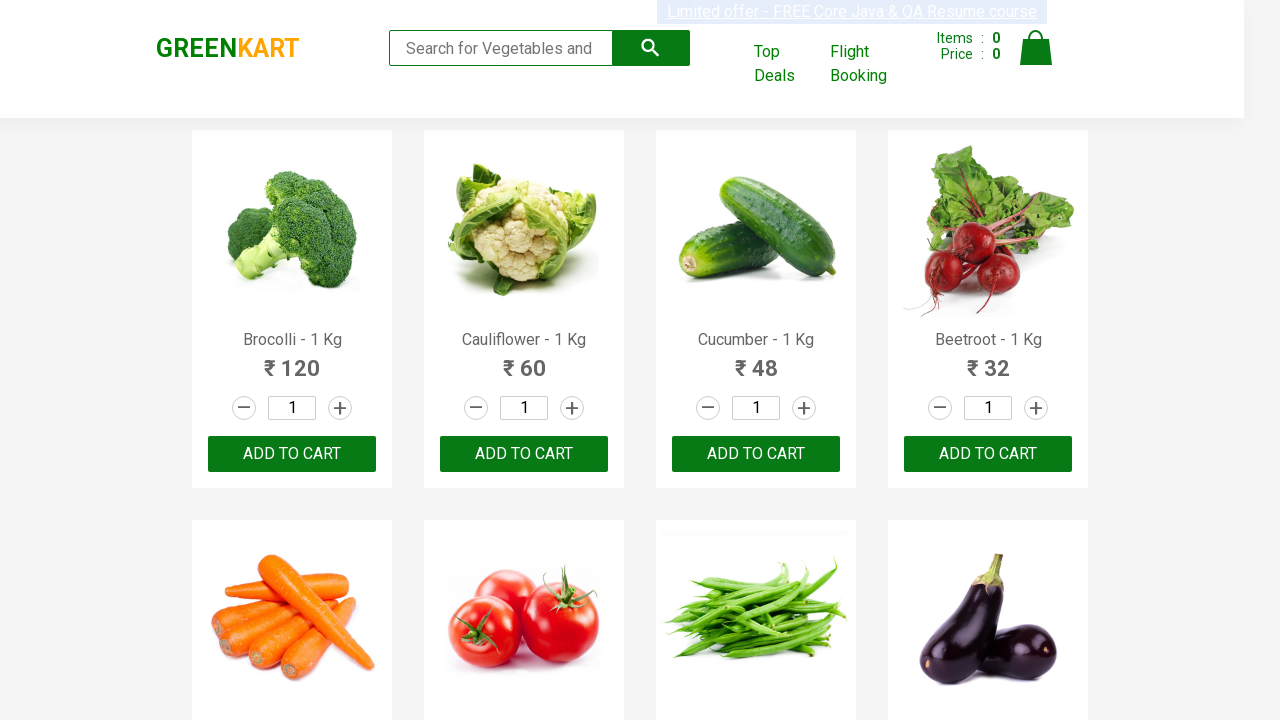

Filled search field with 'ca' on .search-keyword
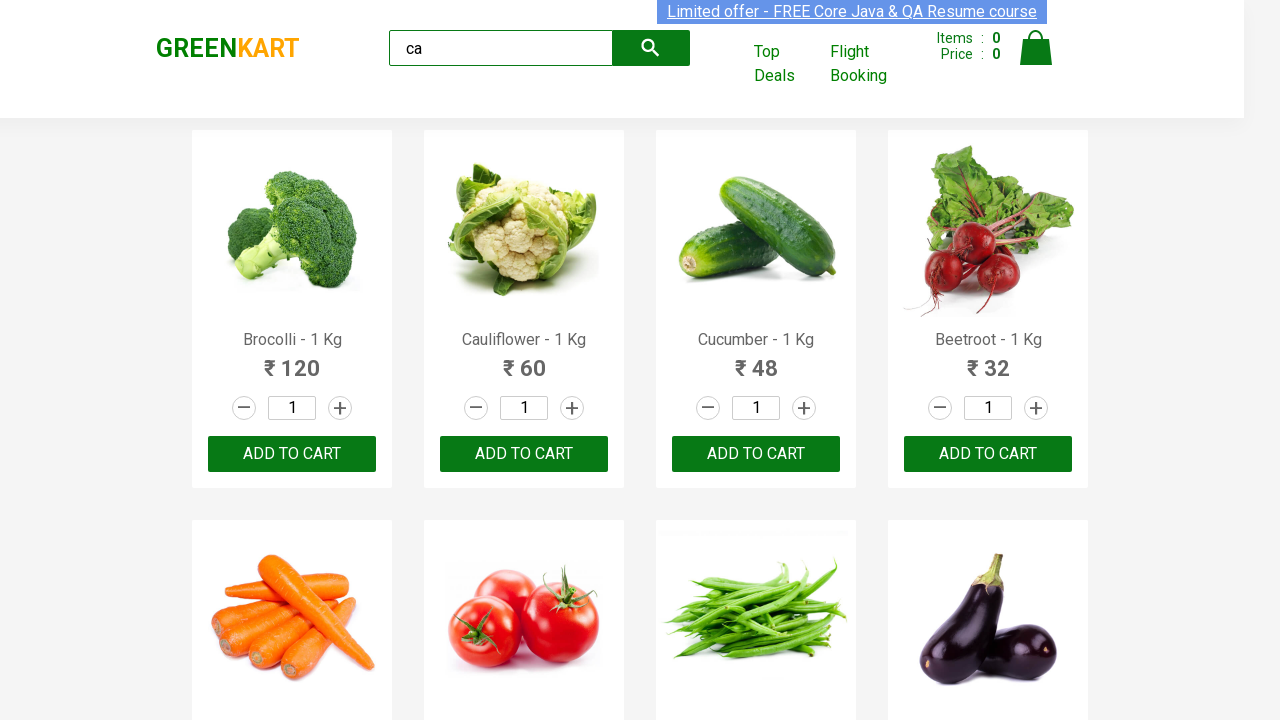

Waited 2 seconds for search results to load
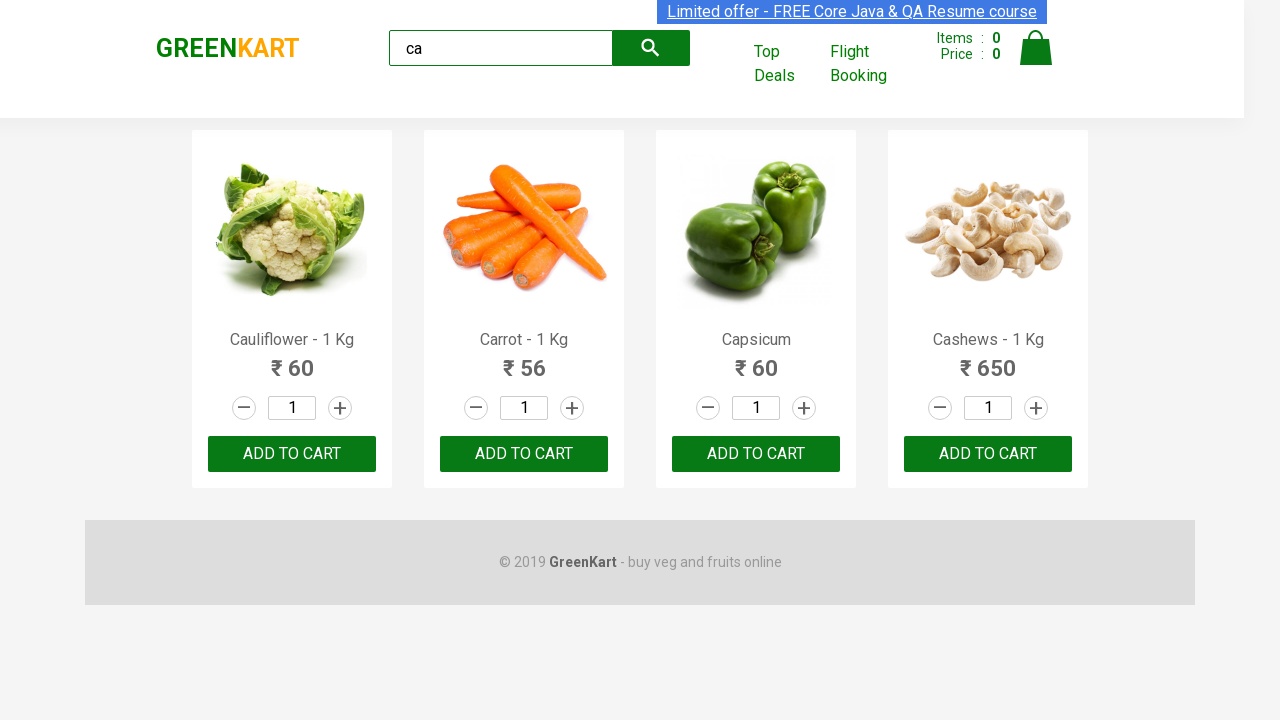

Products loaded and visible
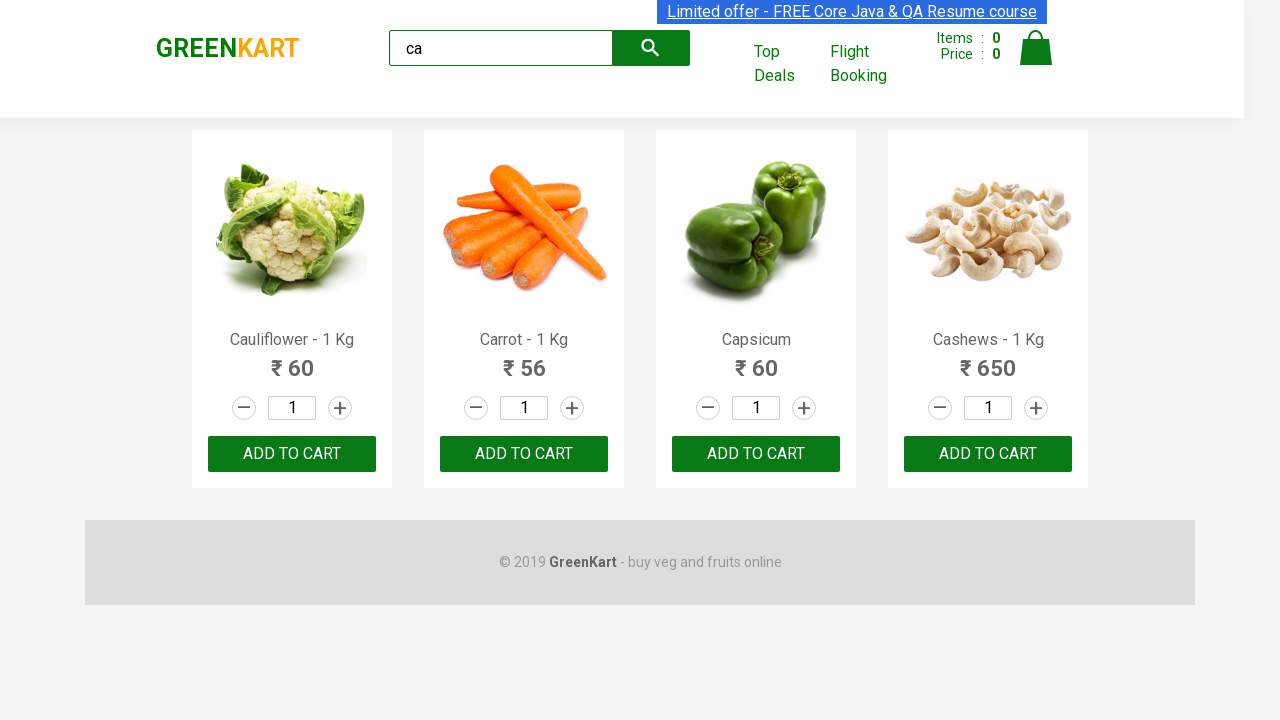

Retrieved product name: Cauliflower - 1 Kg
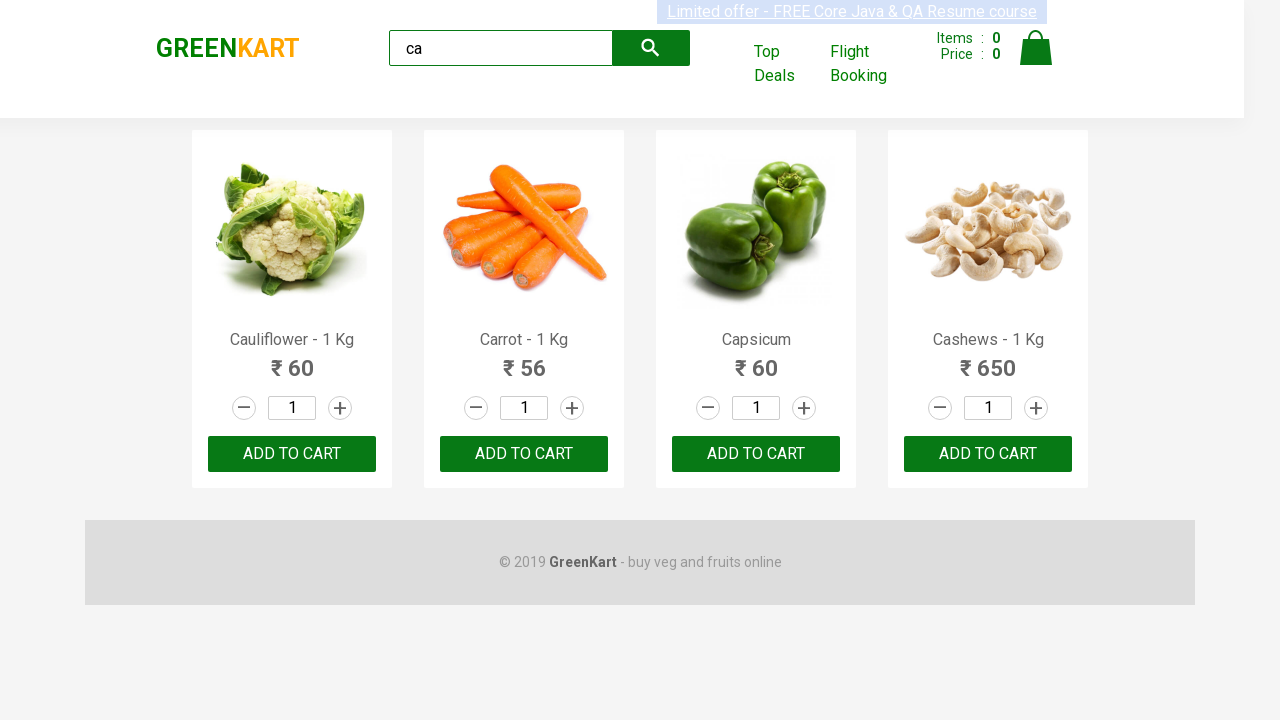

Retrieved product name: Carrot - 1 Kg
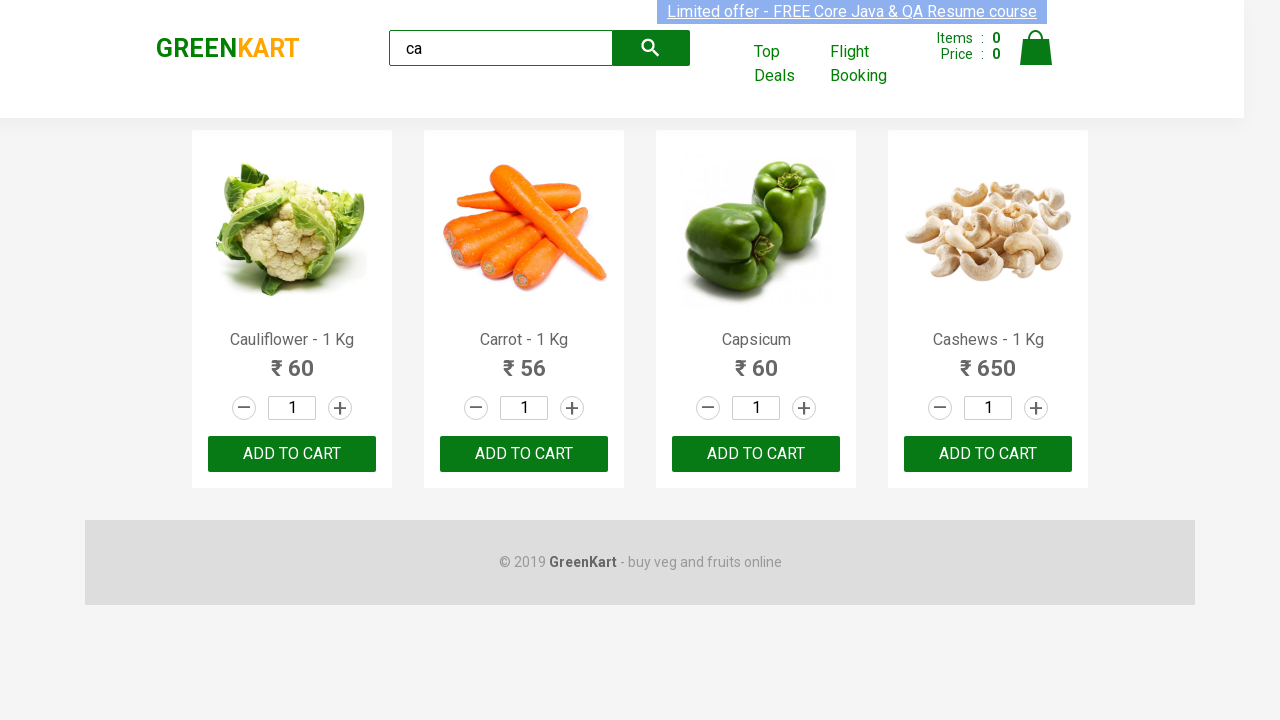

Retrieved product name: Capsicum
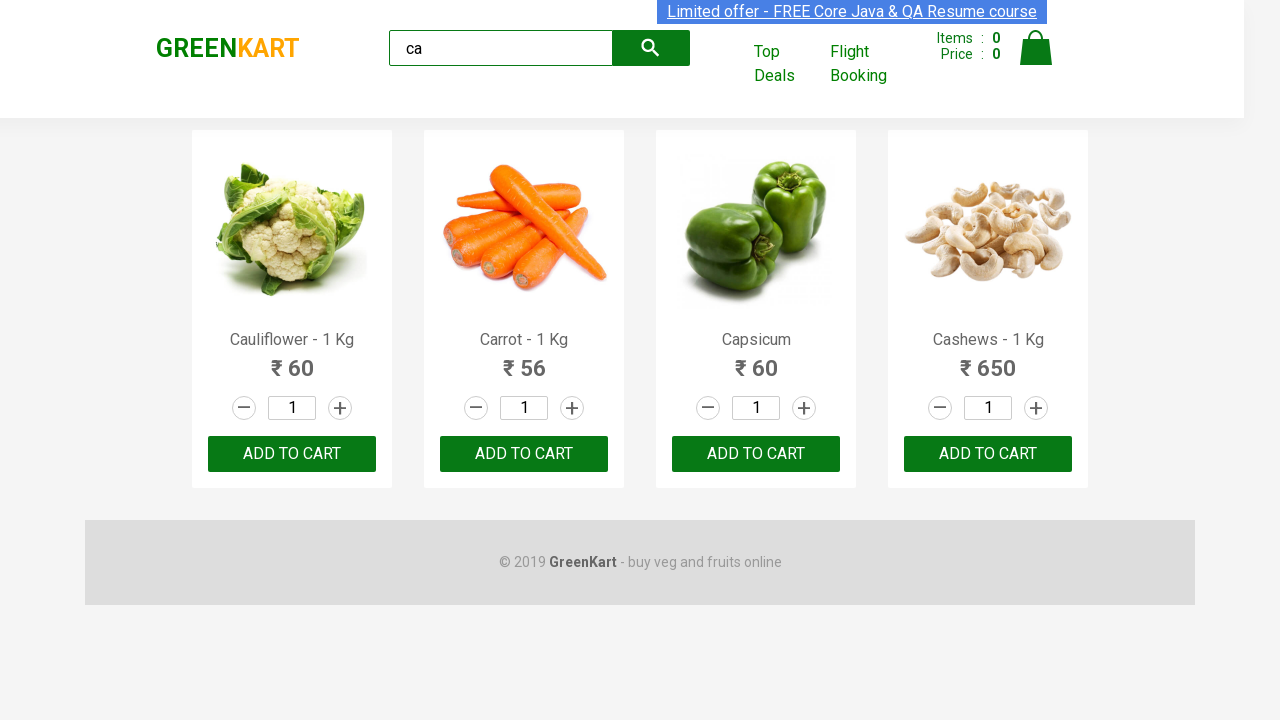

Retrieved product name: Cashews - 1 Kg
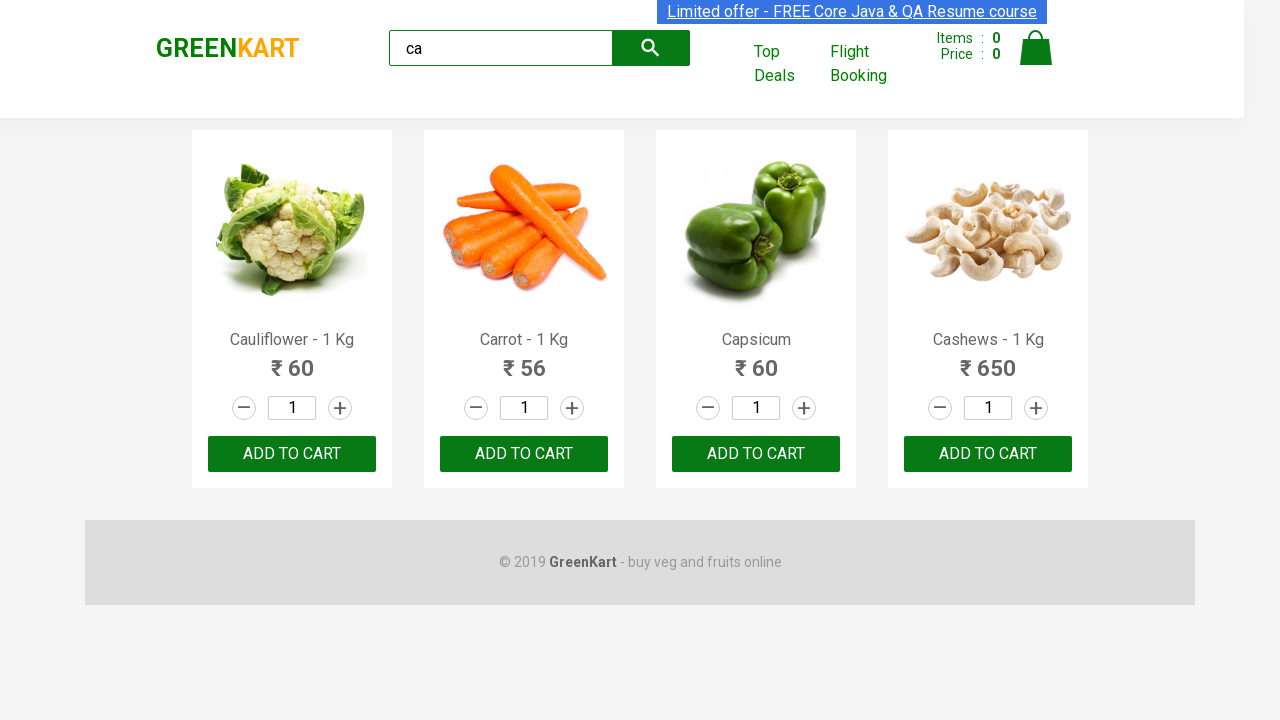

Clicked 'Add to Cart' button for Cashews product at (988, 454) on .products .product >> nth=3 >> button
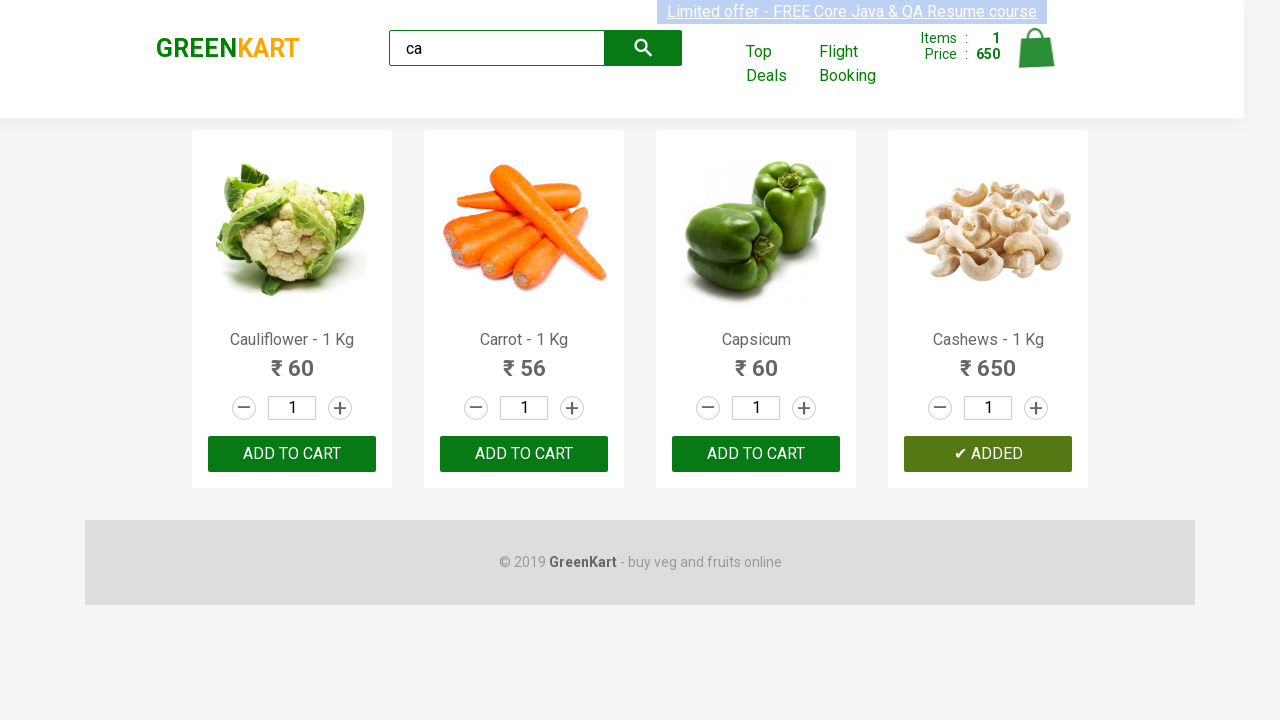

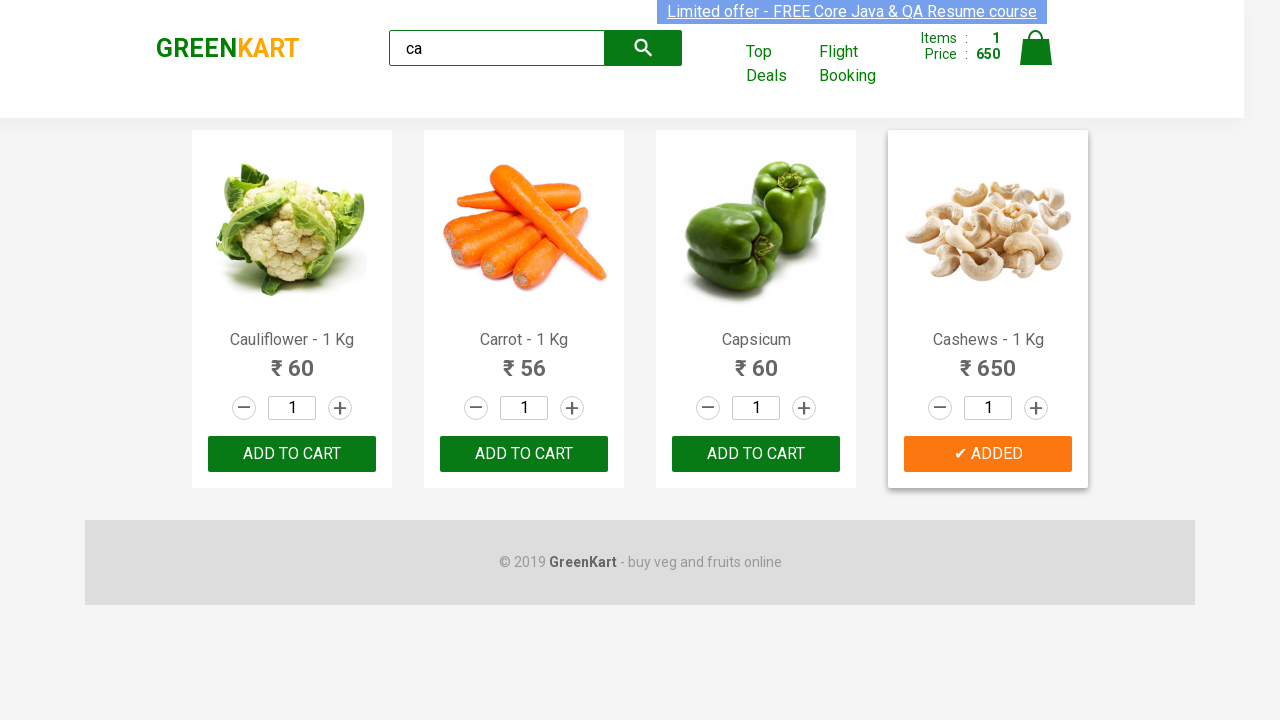